Tests window switching functionality by clicking a link that opens a new window, switching to it, and verifying the header text

Starting URL: https://the-internet.herokuapp.com/windows

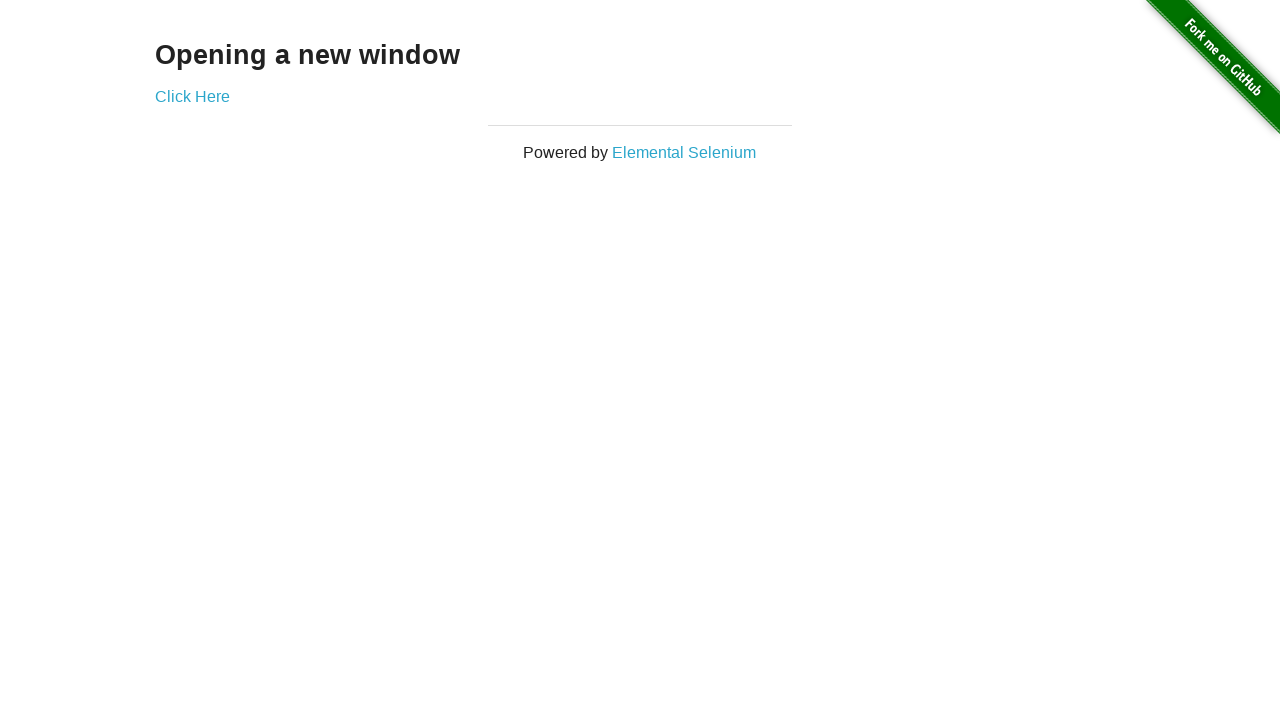

Clicked 'Click Here' link to open new window at (192, 96) on xpath=//a[.='Click Here']
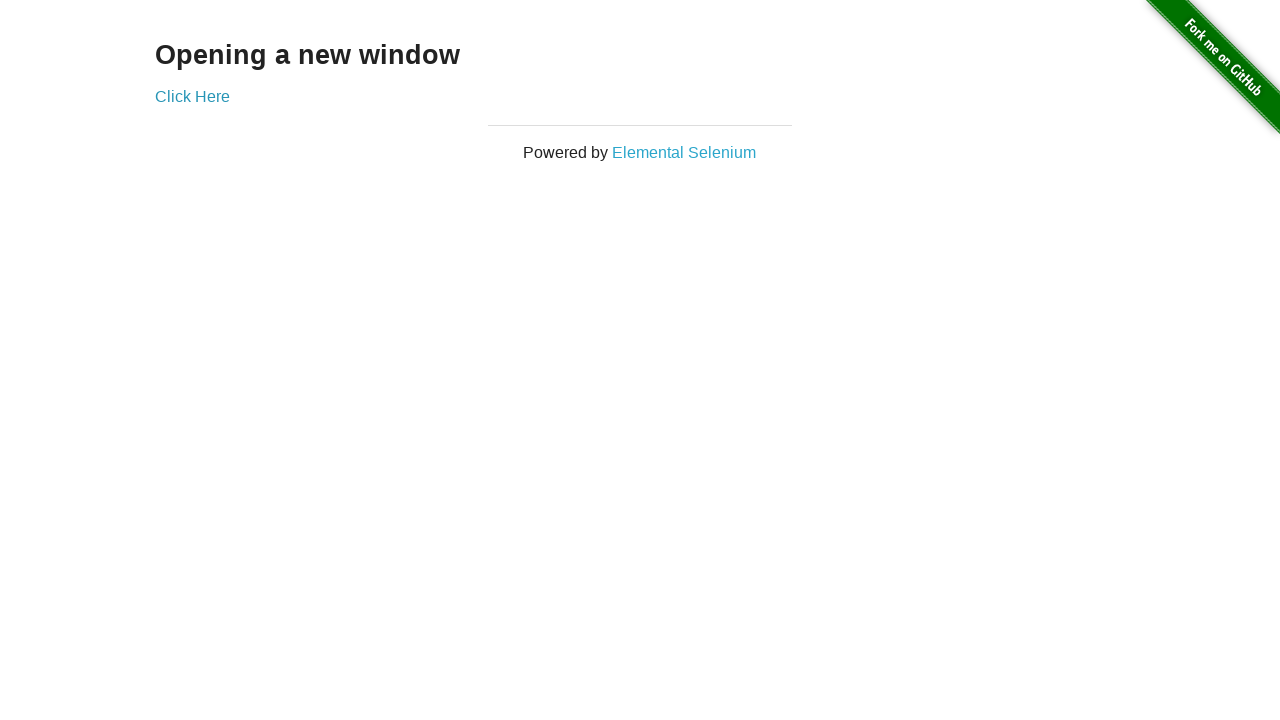

New page loaded completely
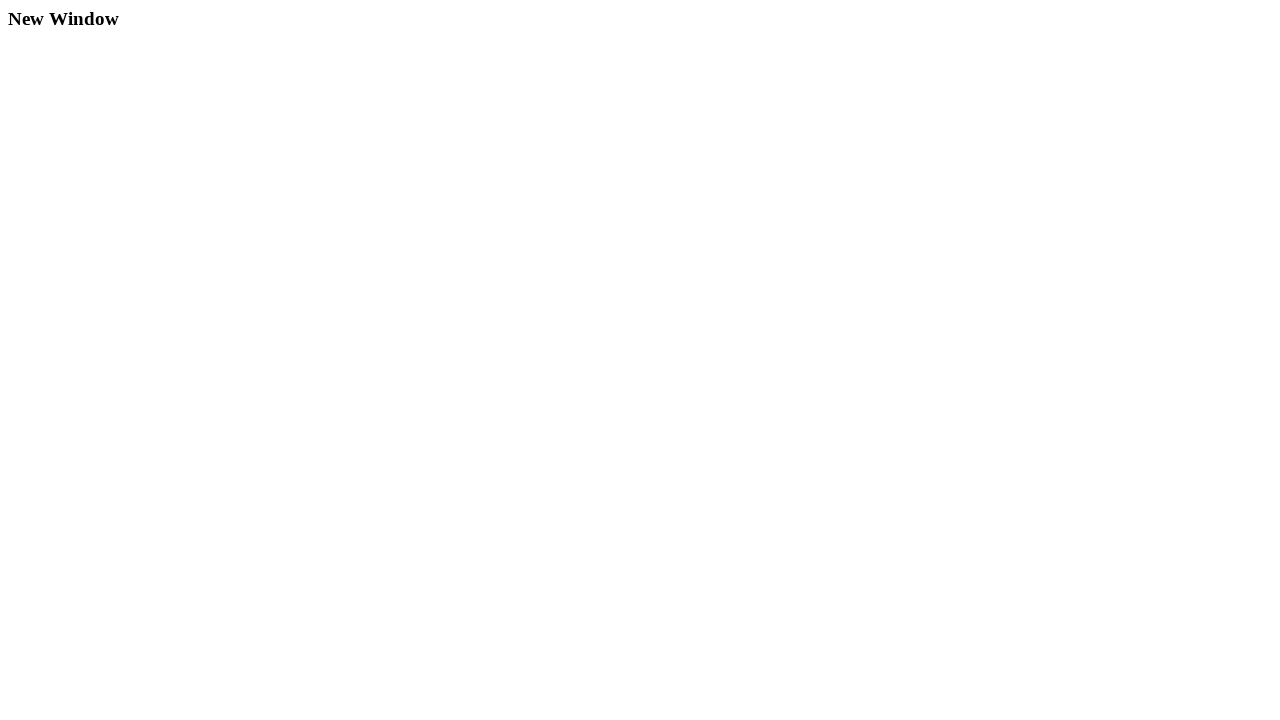

Located header element in new window
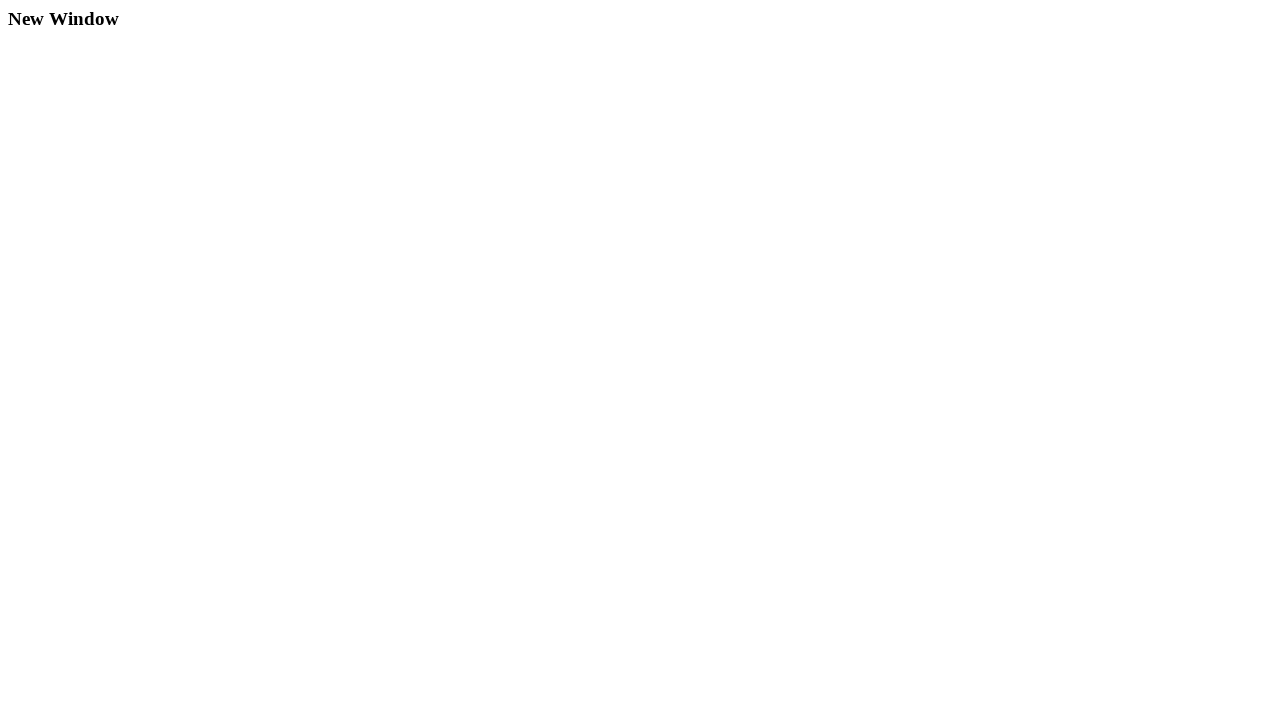

Retrieved header text: 'New Window'
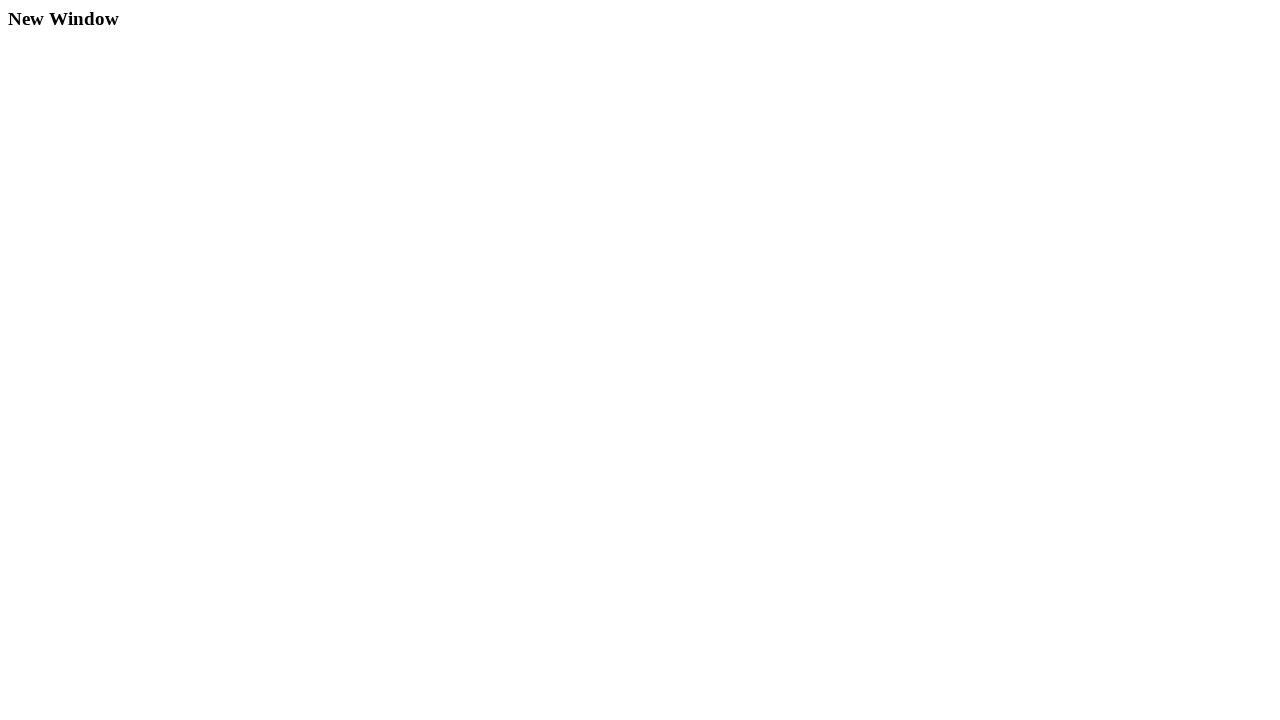

Verified header text is 'New Window'
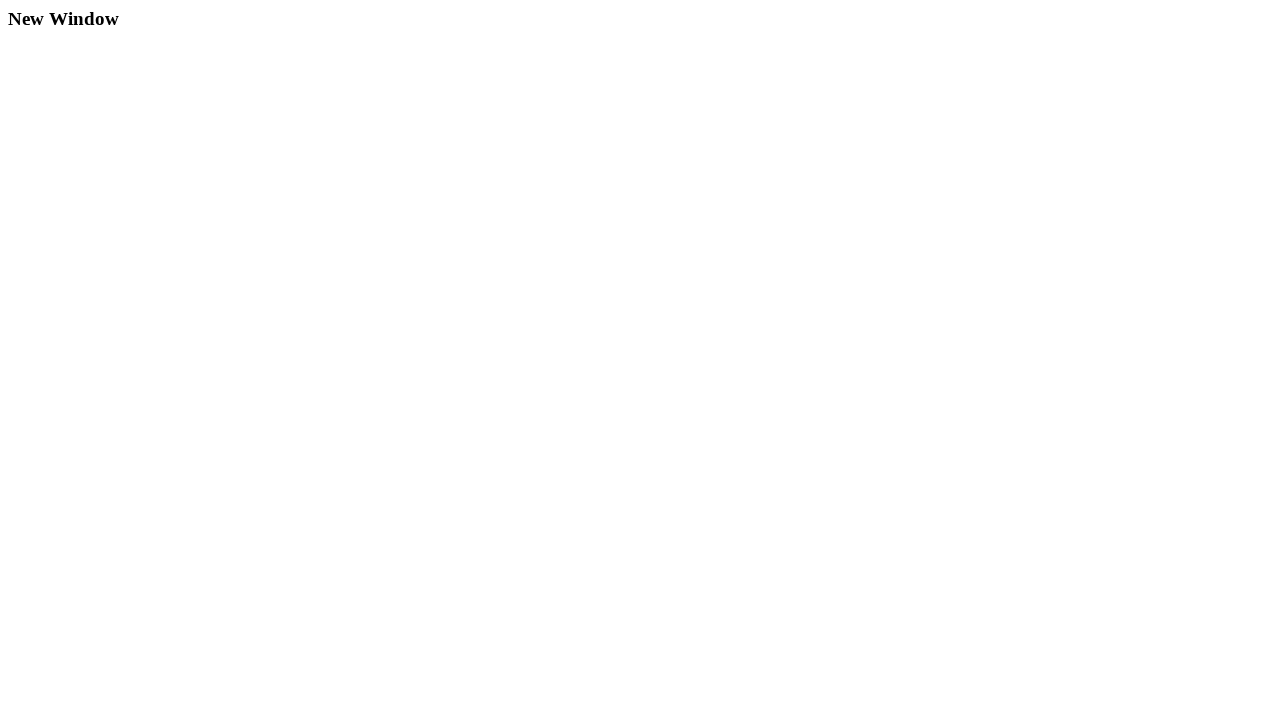

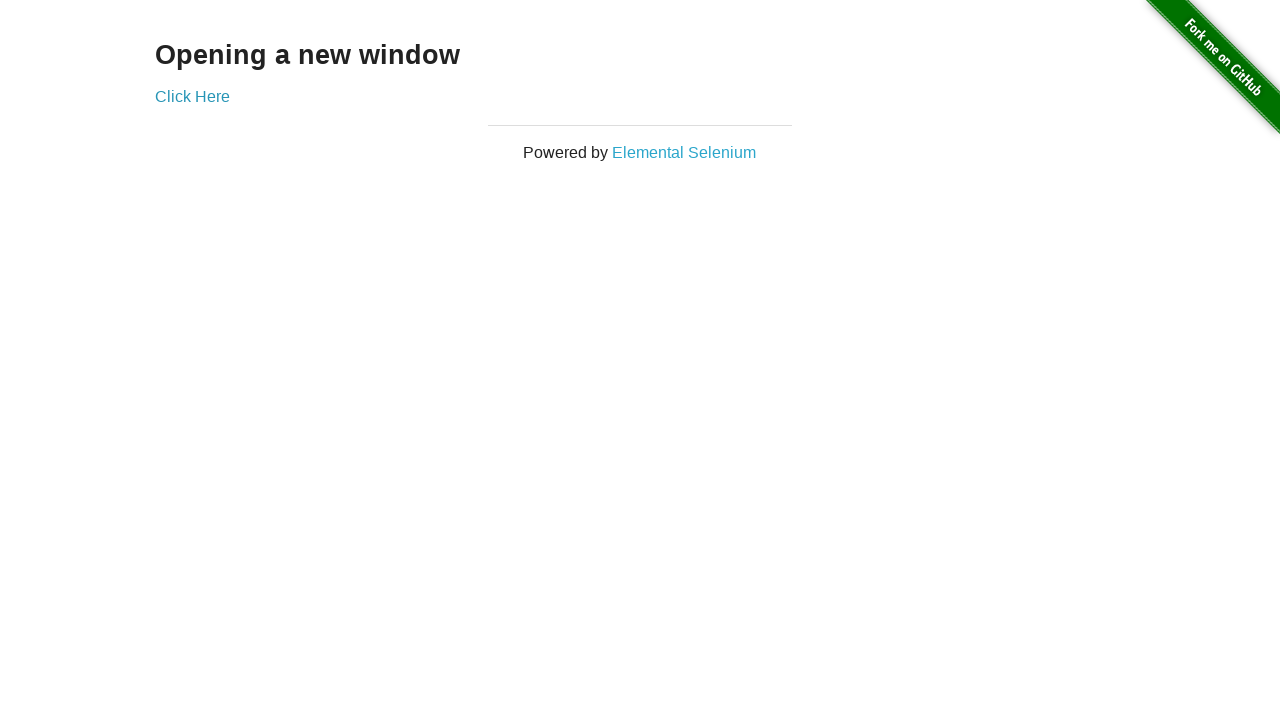